Navigates to testotomasyonu.com and verifies that the page loads correctly by checking the current URL

Starting URL: https://www.testotomasyonu.com

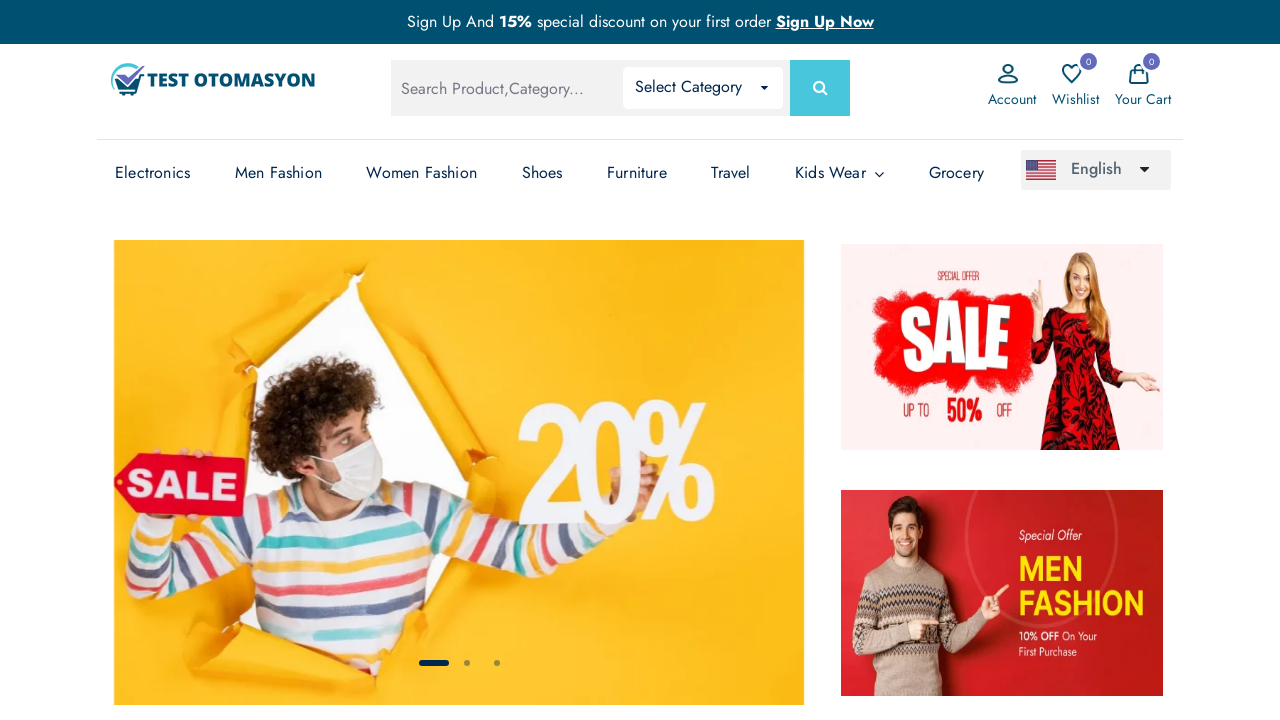

Retrieved current page URL
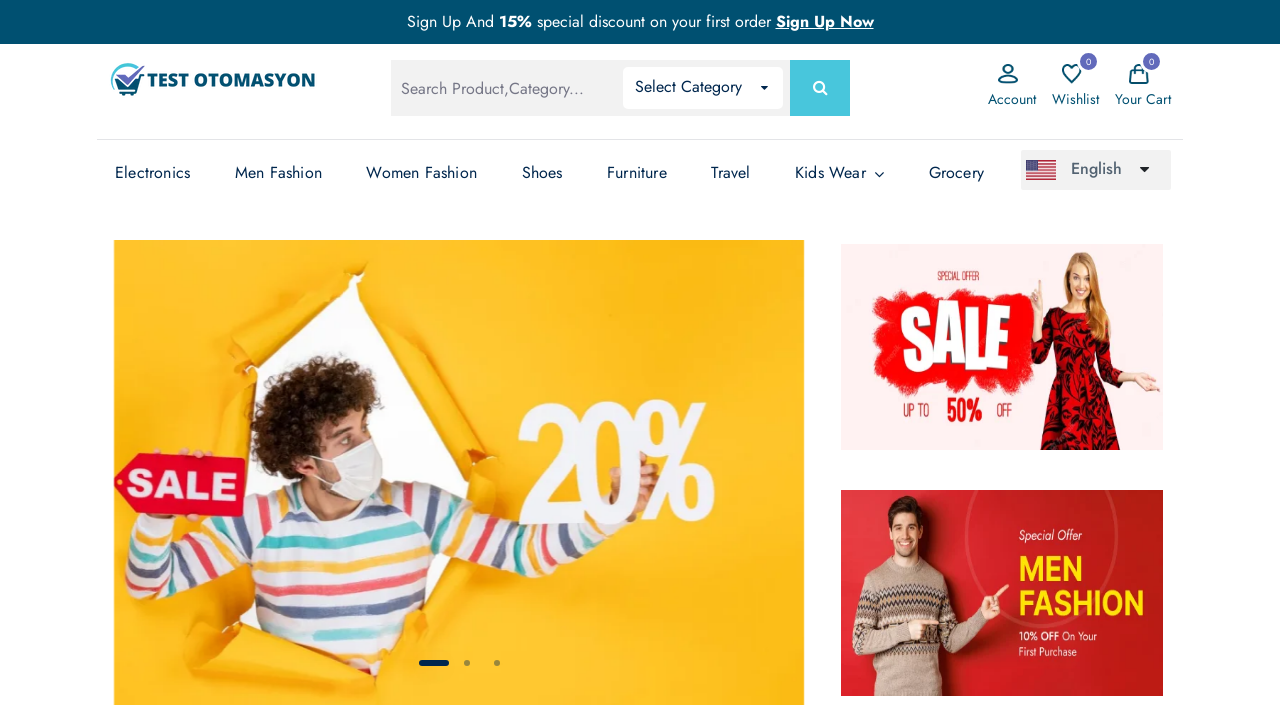

Verified that current URL matches expected URL https://www.testotomasyonu.com/
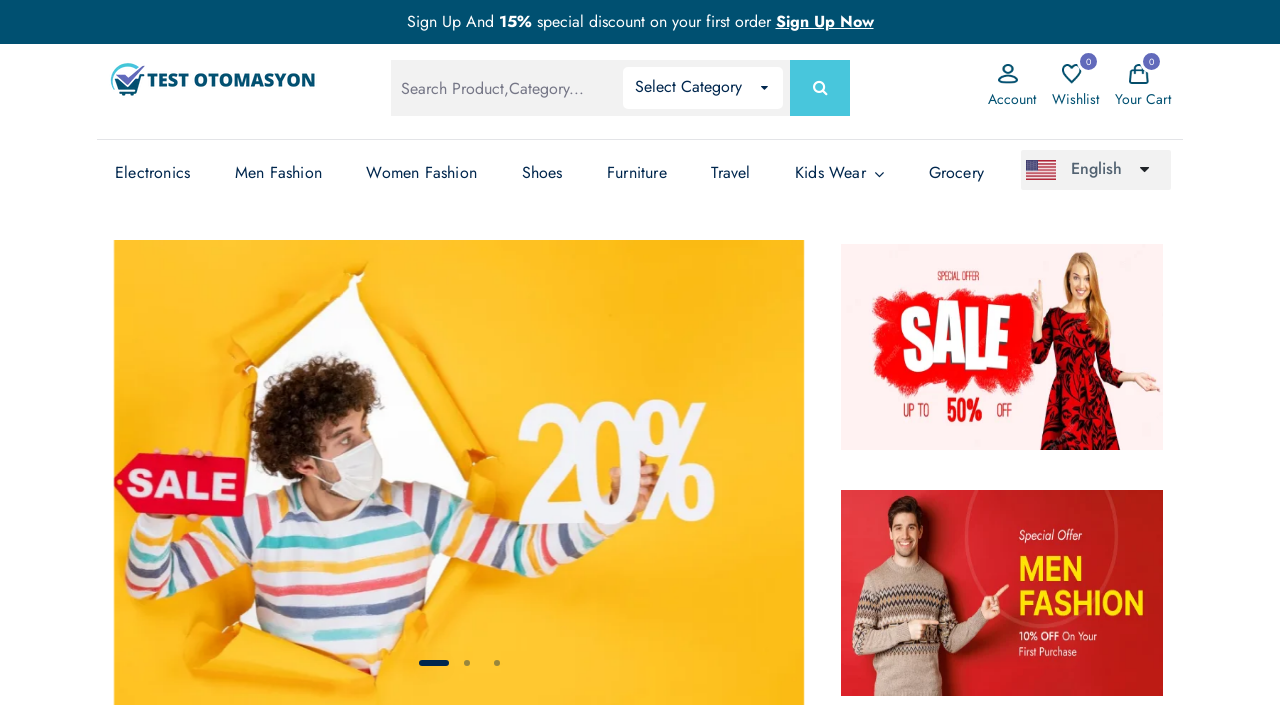

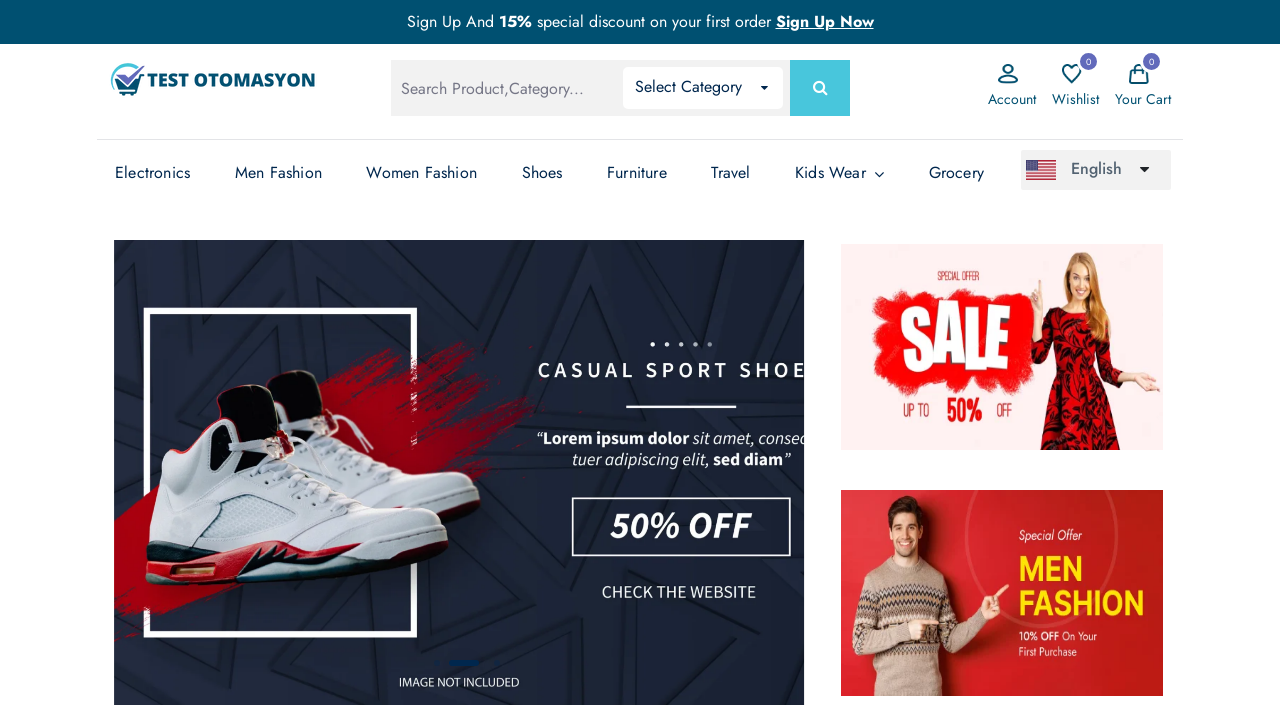